Navigates to a Vietnamese stock finance website's company listing page and verifies that the company table with stock symbols loads correctly.

Starting URL: https://finance.vietstock.vn/doanh-nghiep-a-z?page=1

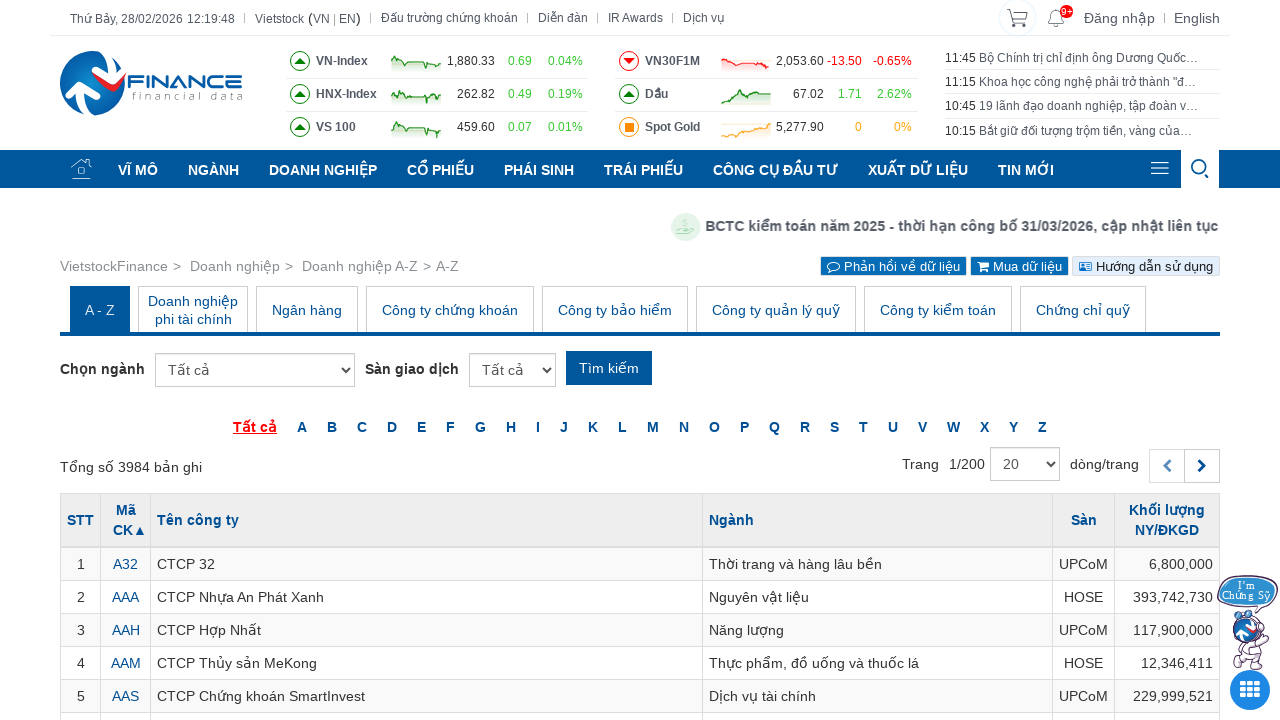

Company listing table loaded on Vietnamese stock finance website
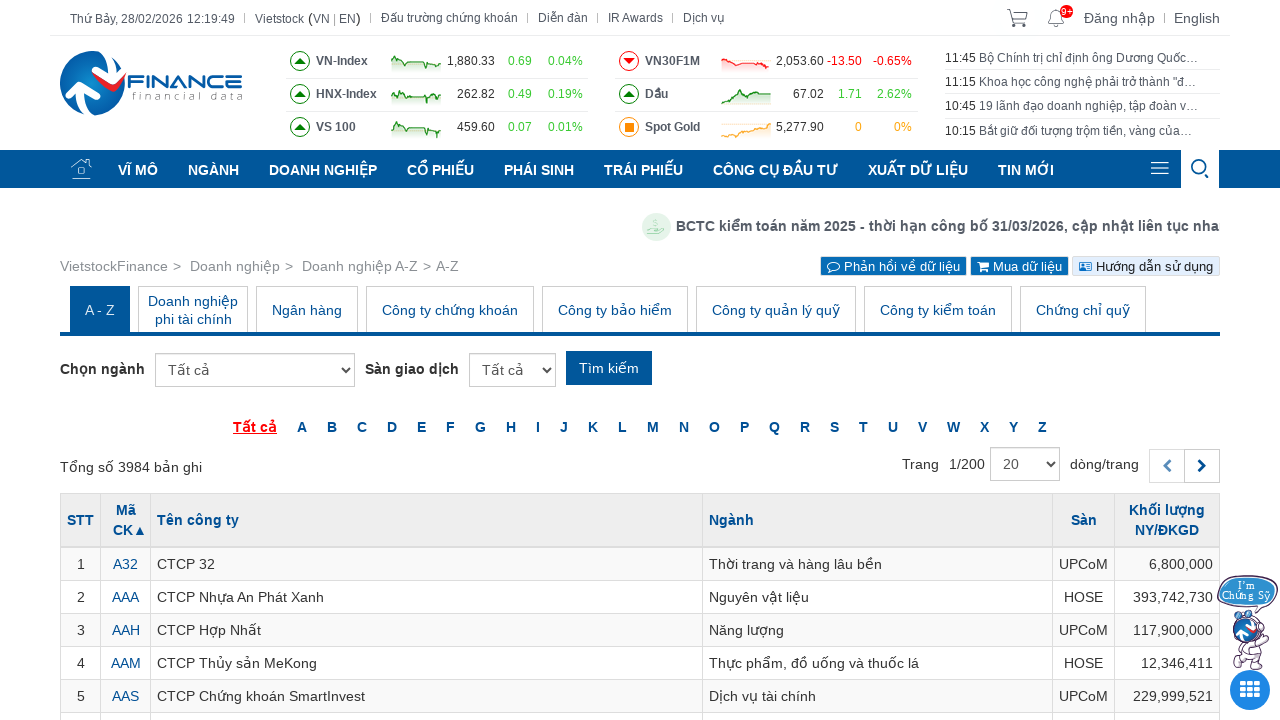

Company stock symbol links verified in the table
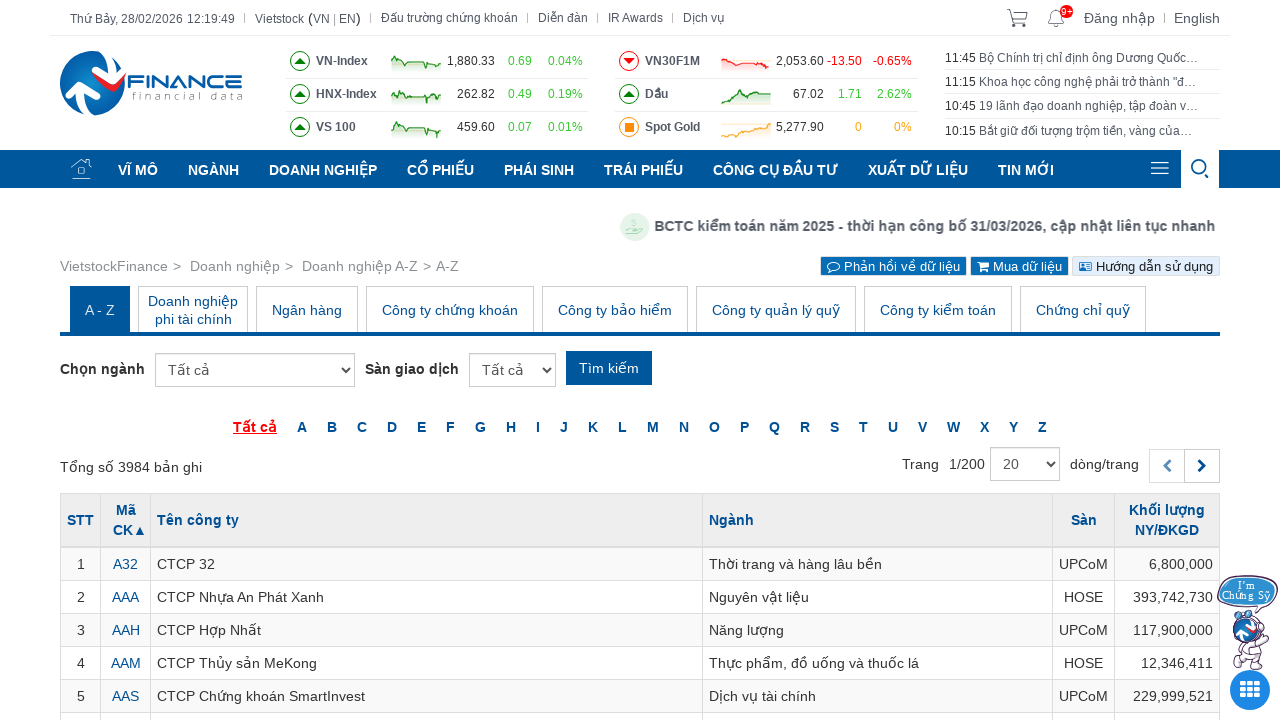

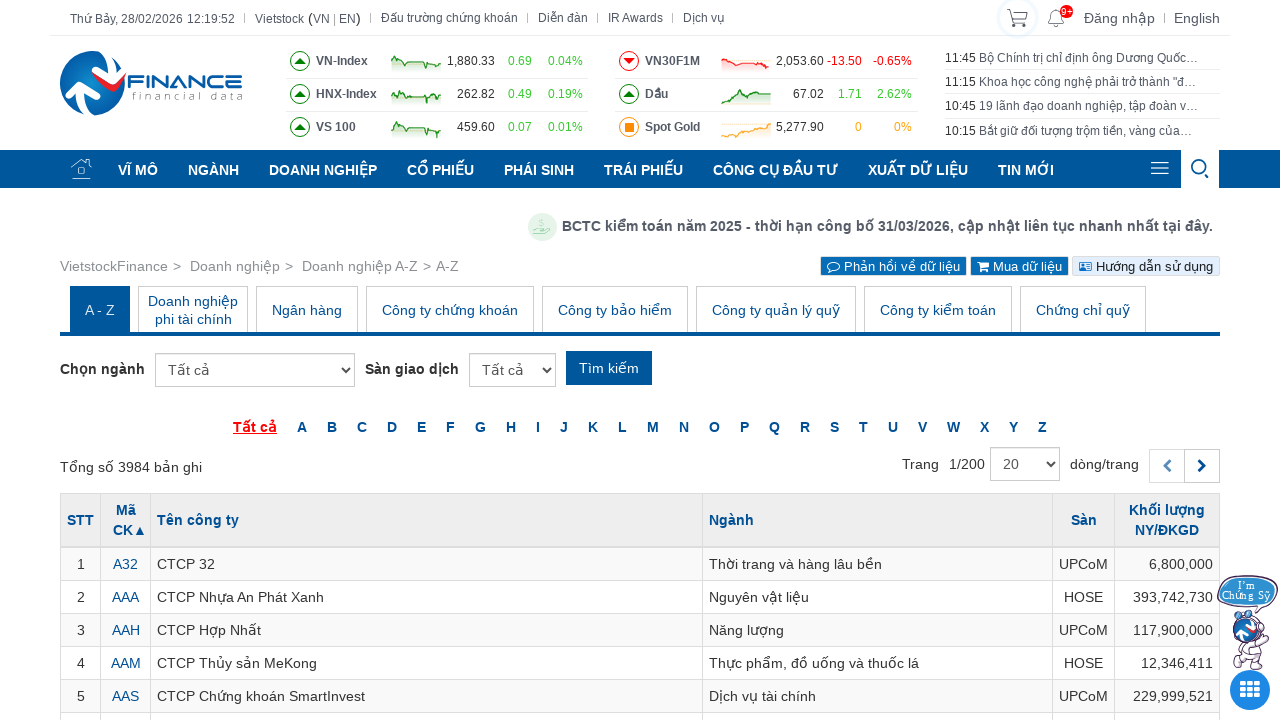